Navigates to NextBaseCRM login page and verifies the "Log In" button is present by locating it using CSS selector

Starting URL: https://login1.nextbasecrm.com/

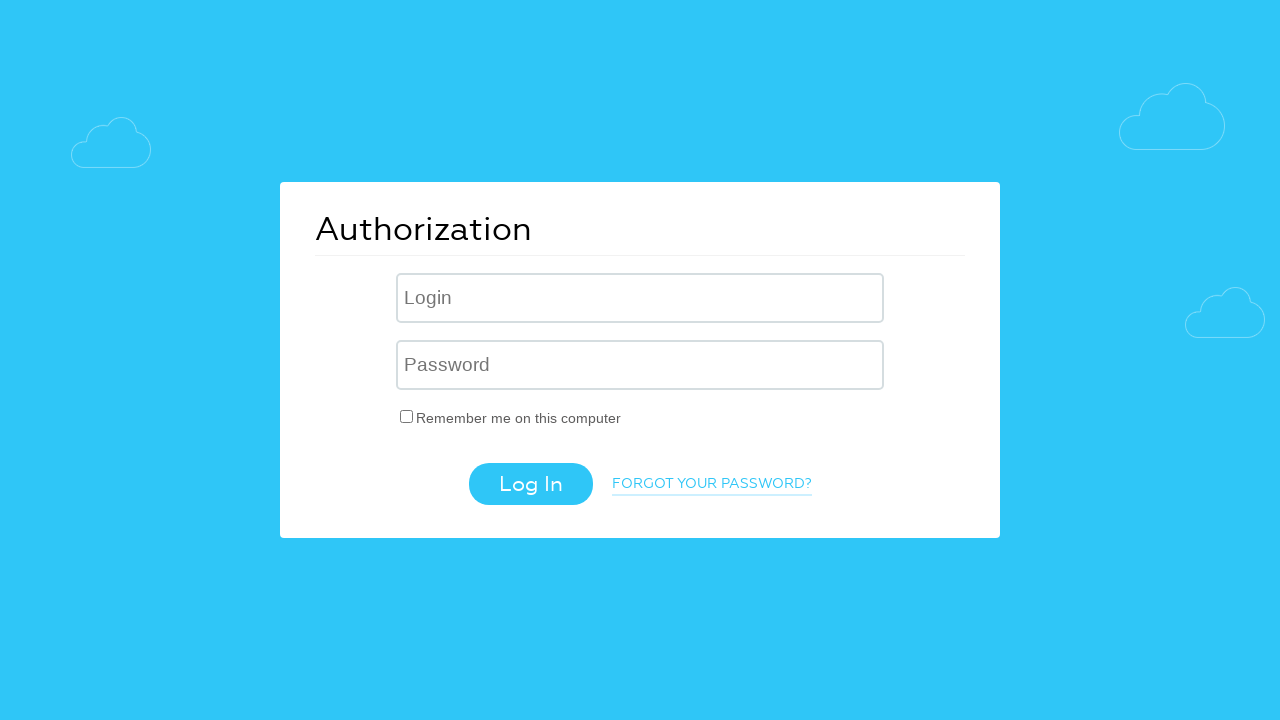

Navigated to NextBaseCRM login page
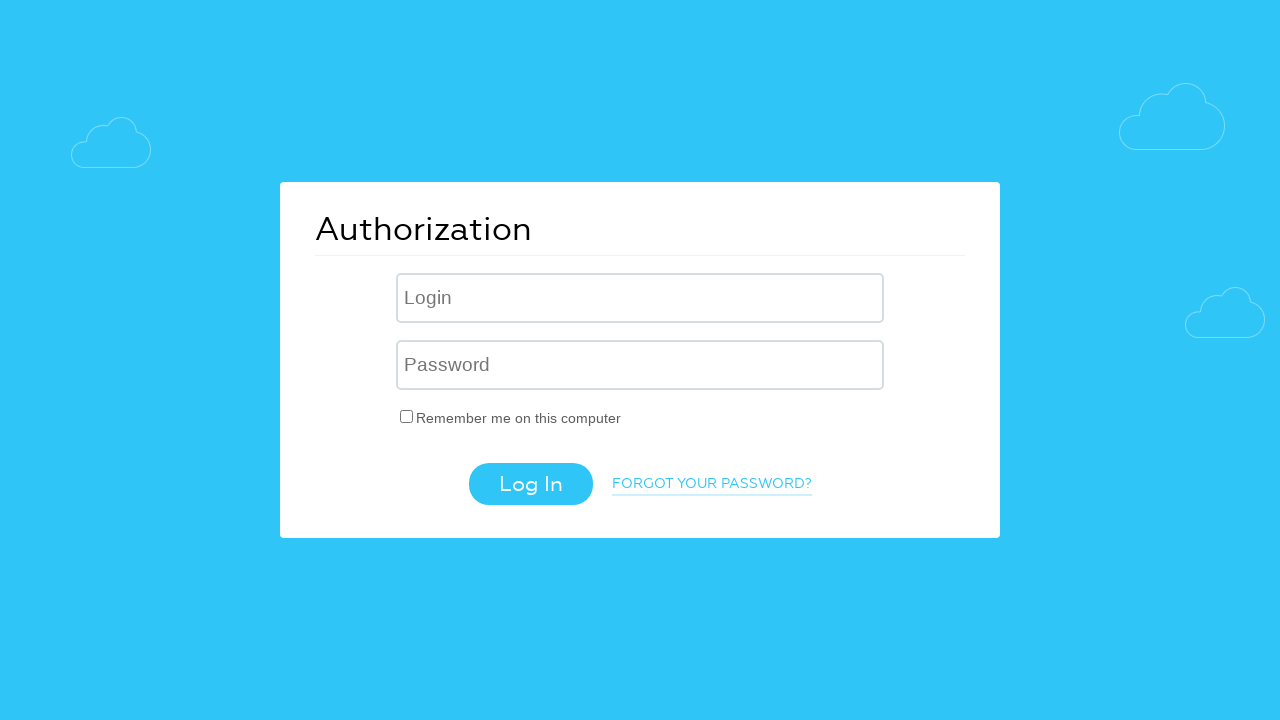

Located 'Log In' button using CSS selector input[type='submit']
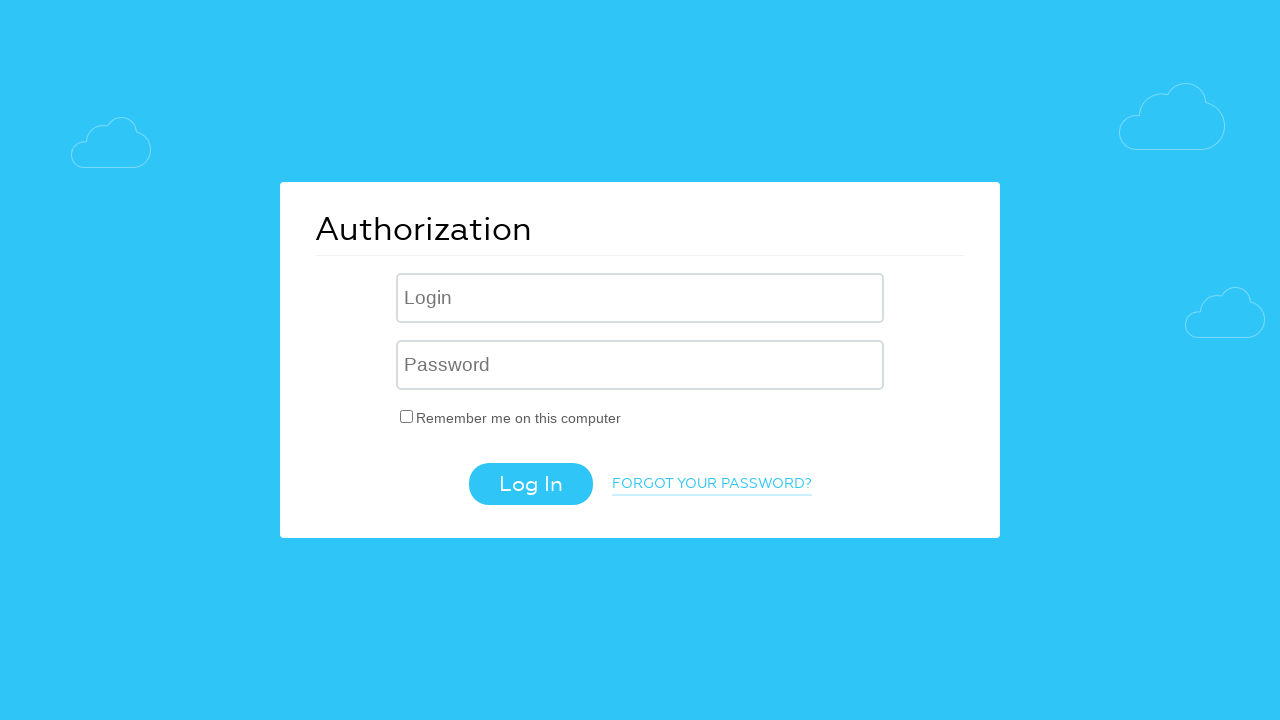

Verified 'Log In' button is visible
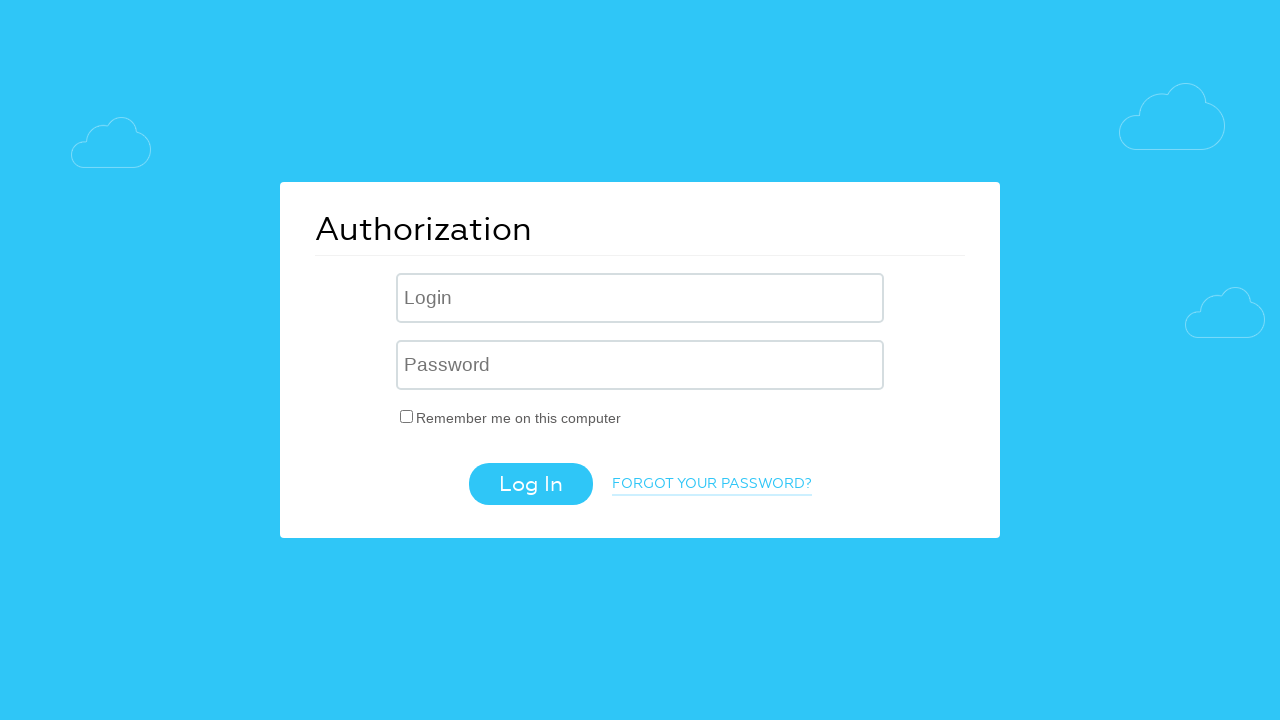

Verified 'Log In' button has correct text attribute
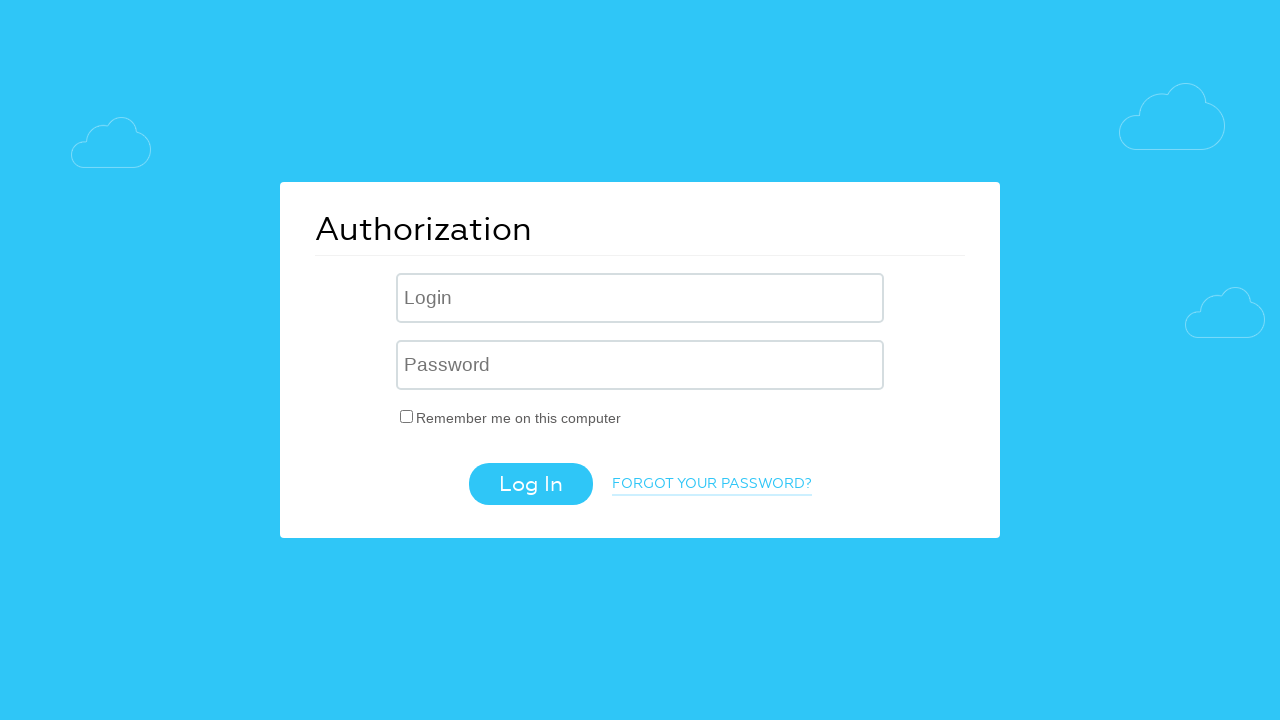

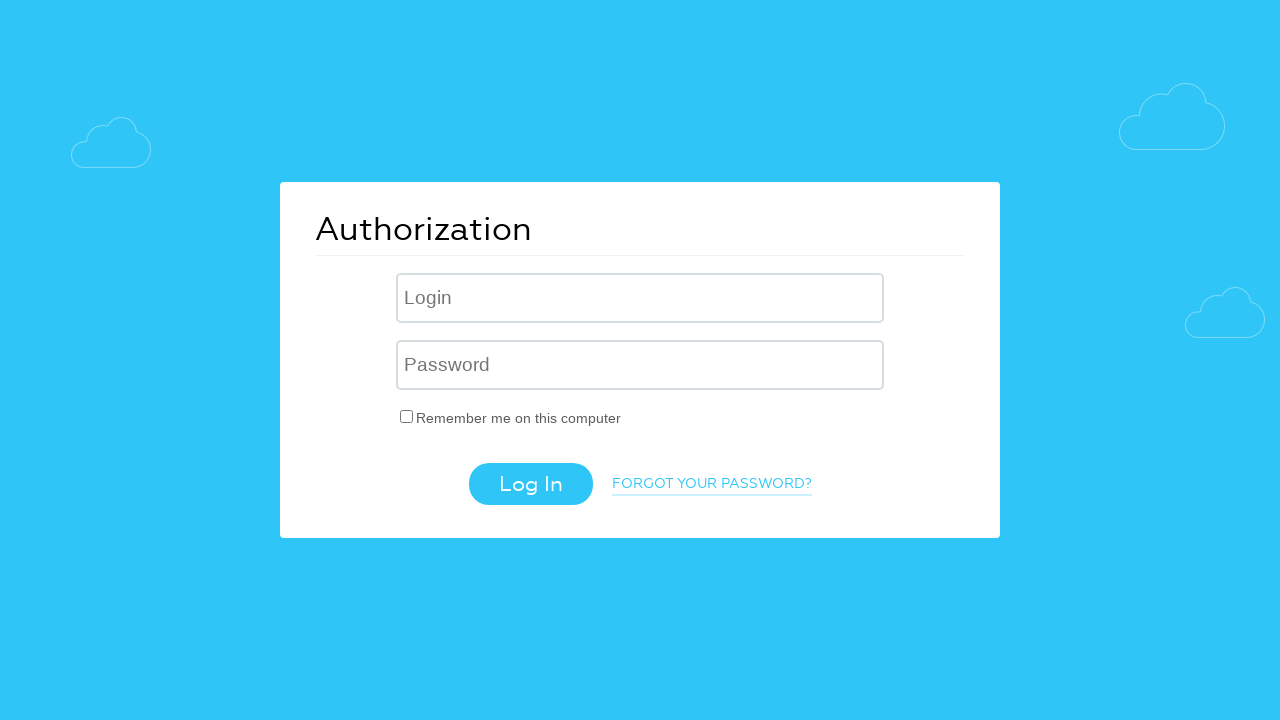